Fills all input fields on a form page with placeholder text and submits the form

Starting URL: http://suninjuly.github.io/find_xpath_form

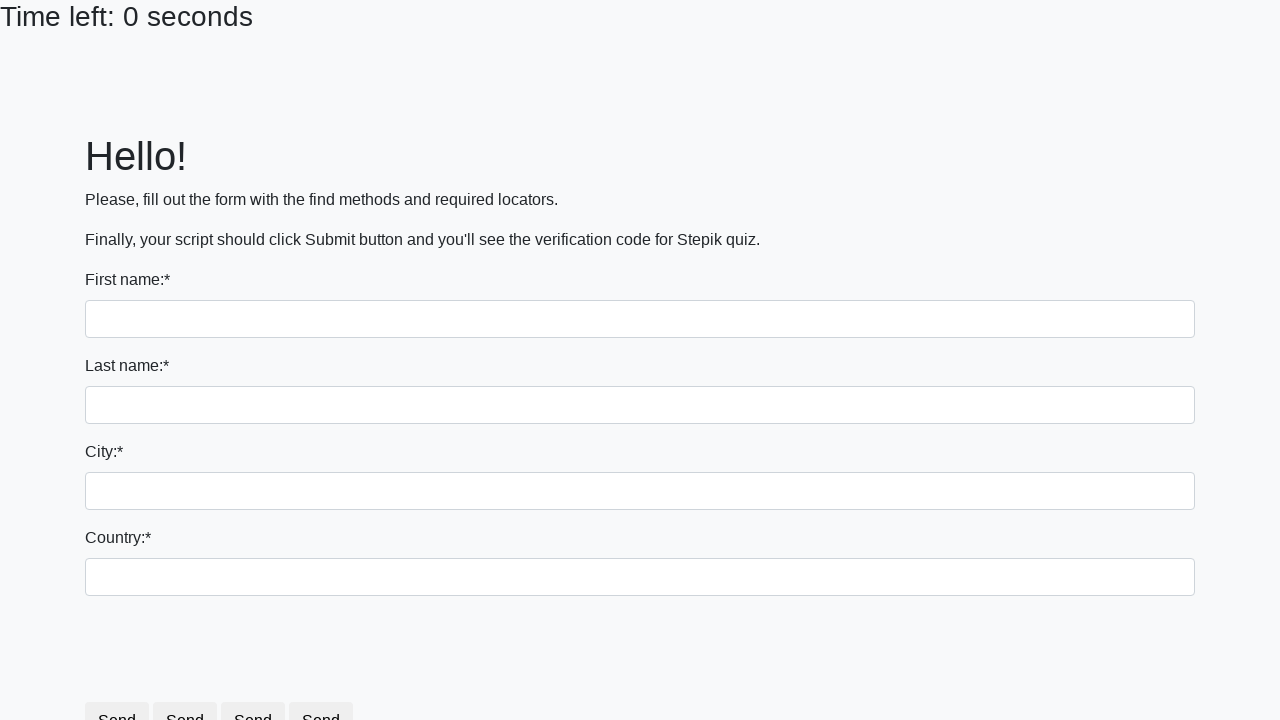

Navigated to form page at http://suninjuly.github.io/find_xpath_form
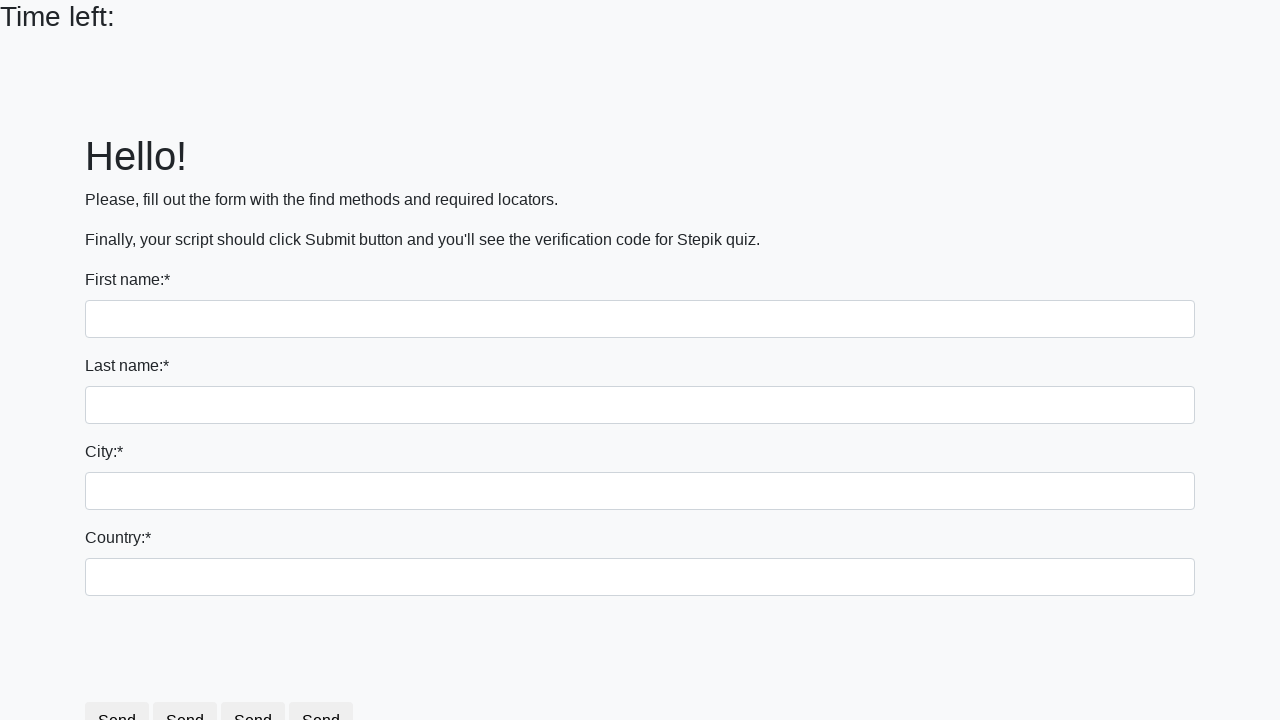

Filled input field with 'Empty' on input >> nth=0
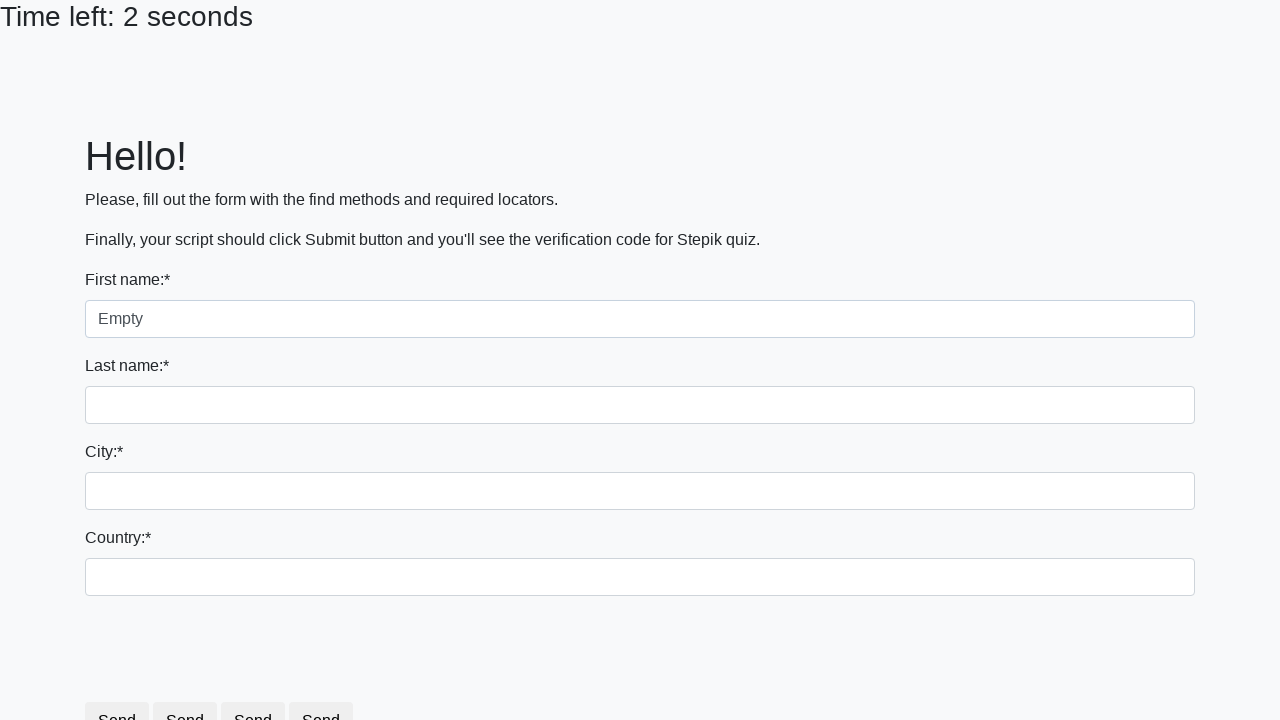

Filled input field with 'Empty' on input >> nth=1
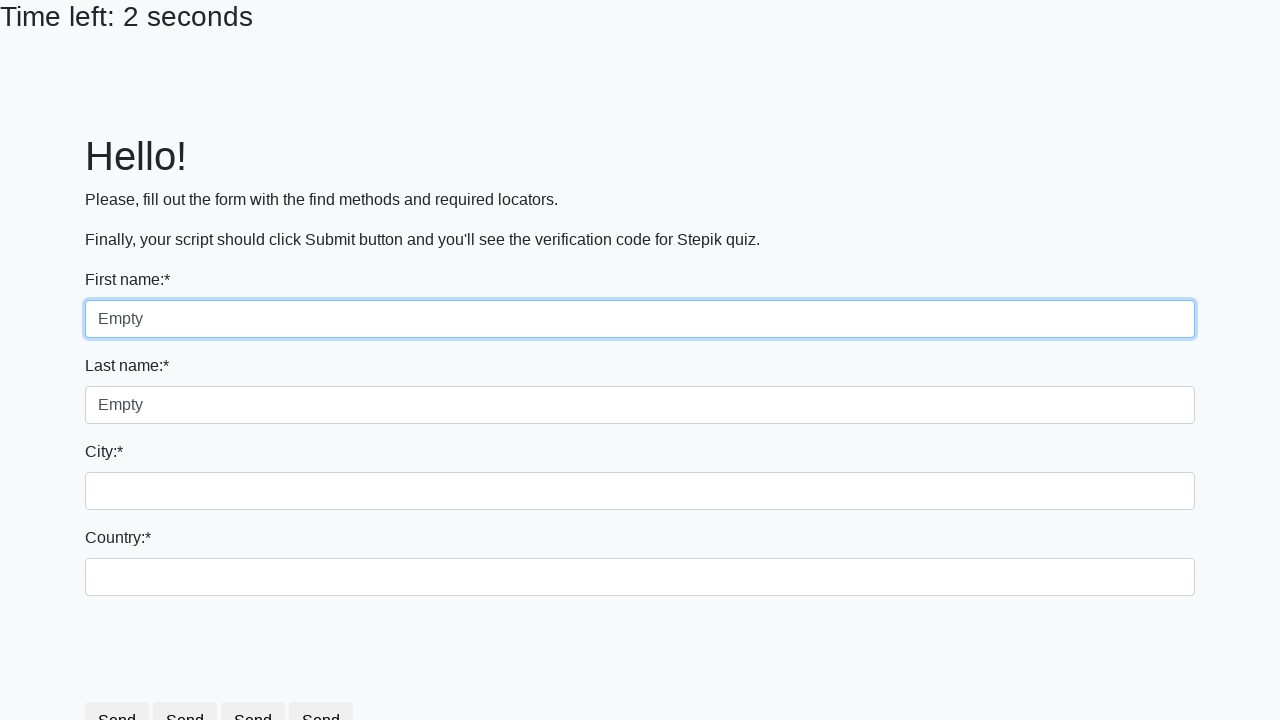

Filled input field with 'Empty' on input >> nth=2
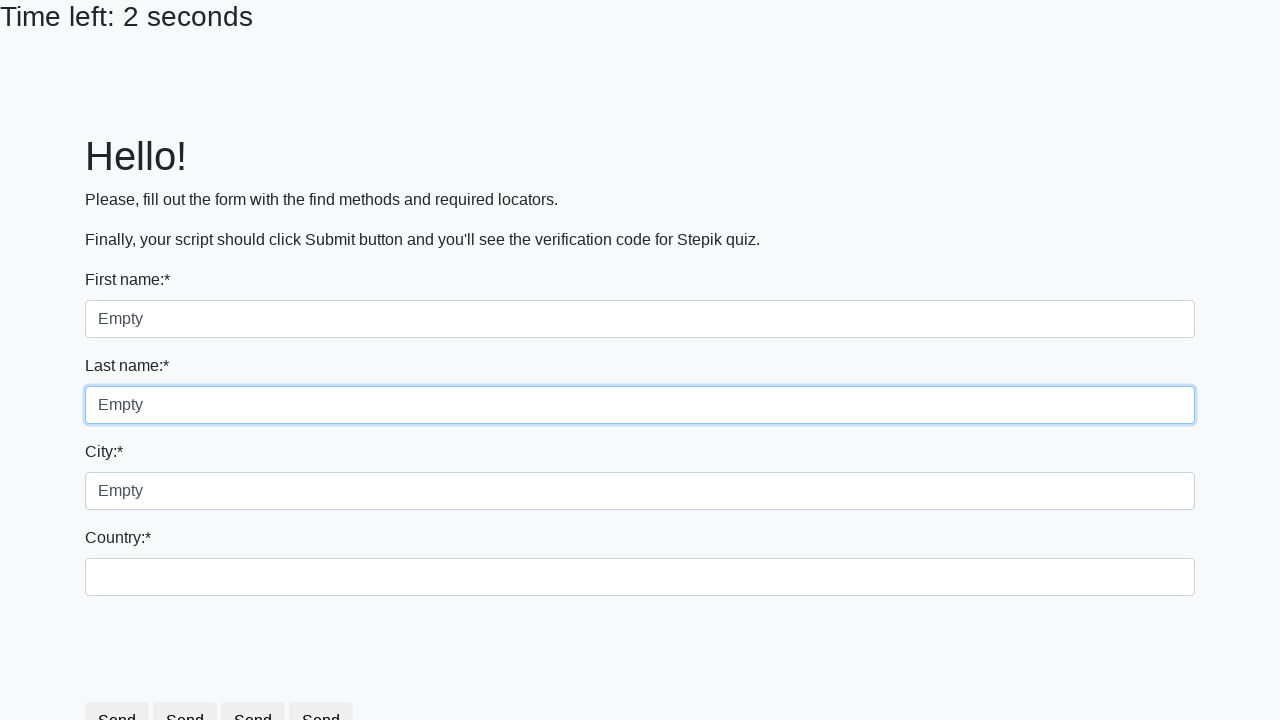

Filled input field with 'Empty' on input >> nth=3
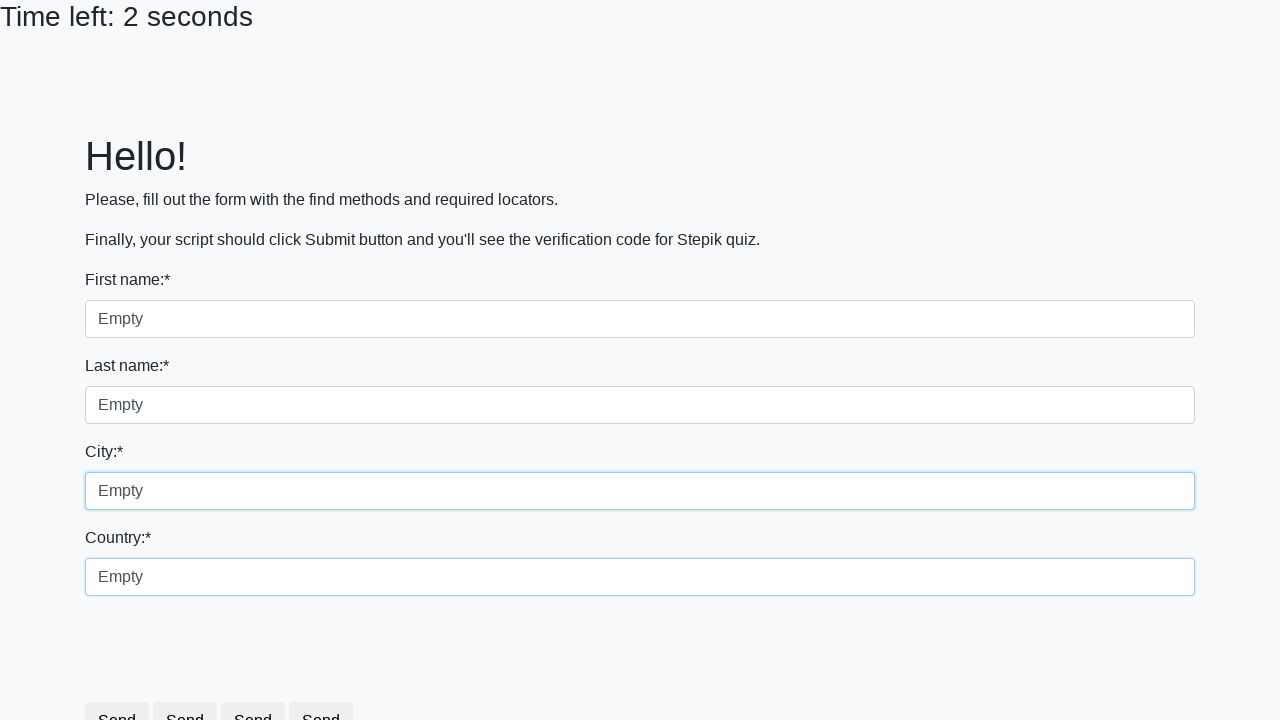

Clicked submit button to submit form at (117, 701) on button.btn
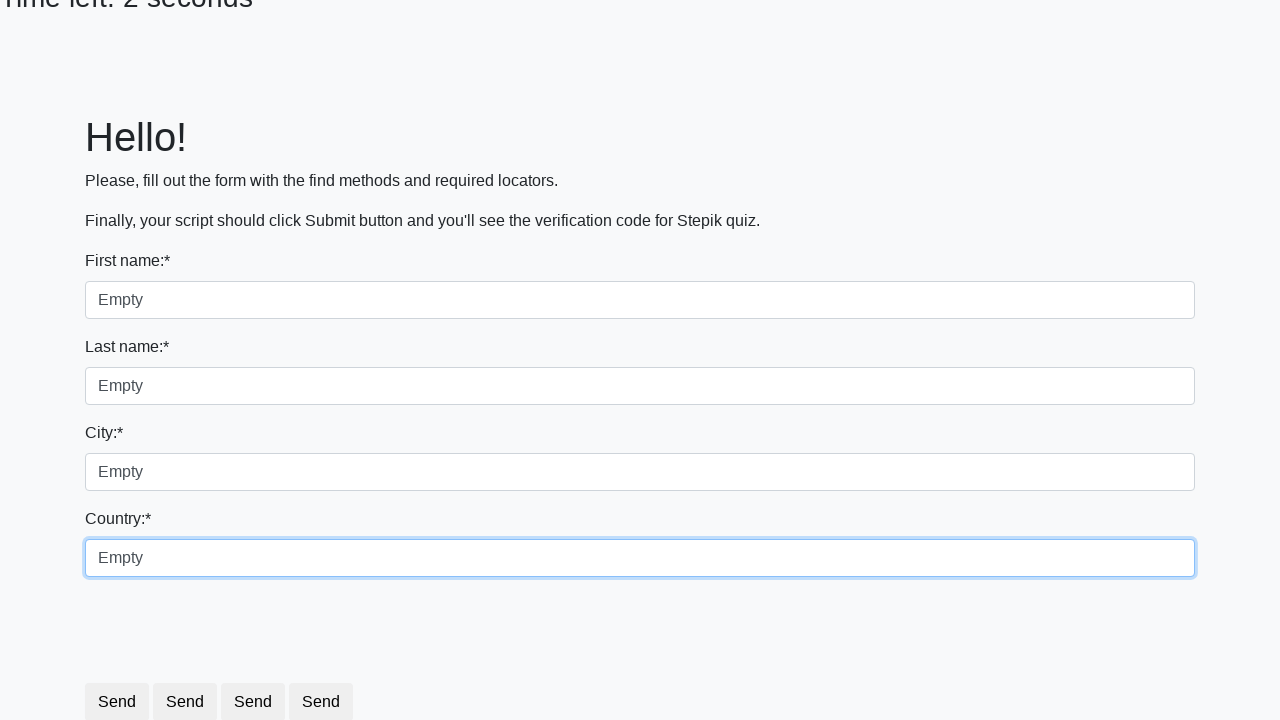

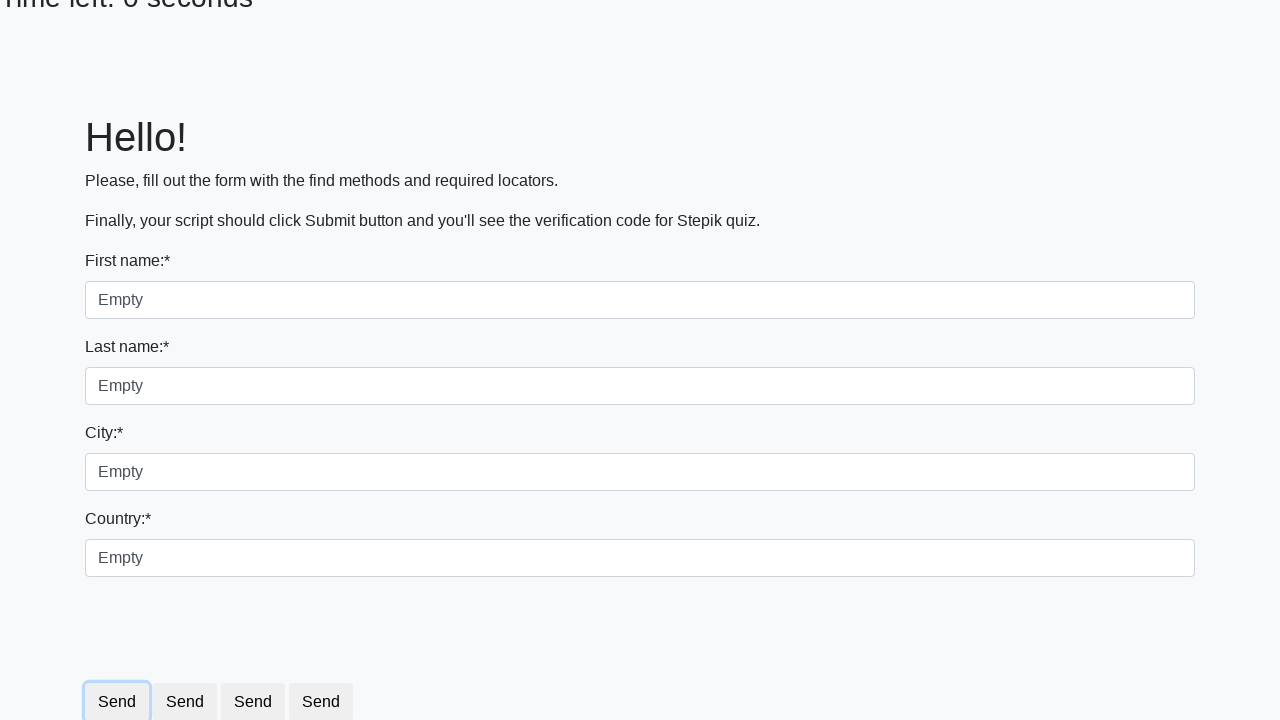